Tests JavaScript prompt alert handling by clicking a button to trigger a prompt, entering text into the prompt, and accepting it

Starting URL: https://v1.training-support.net/selenium/javascript-alerts

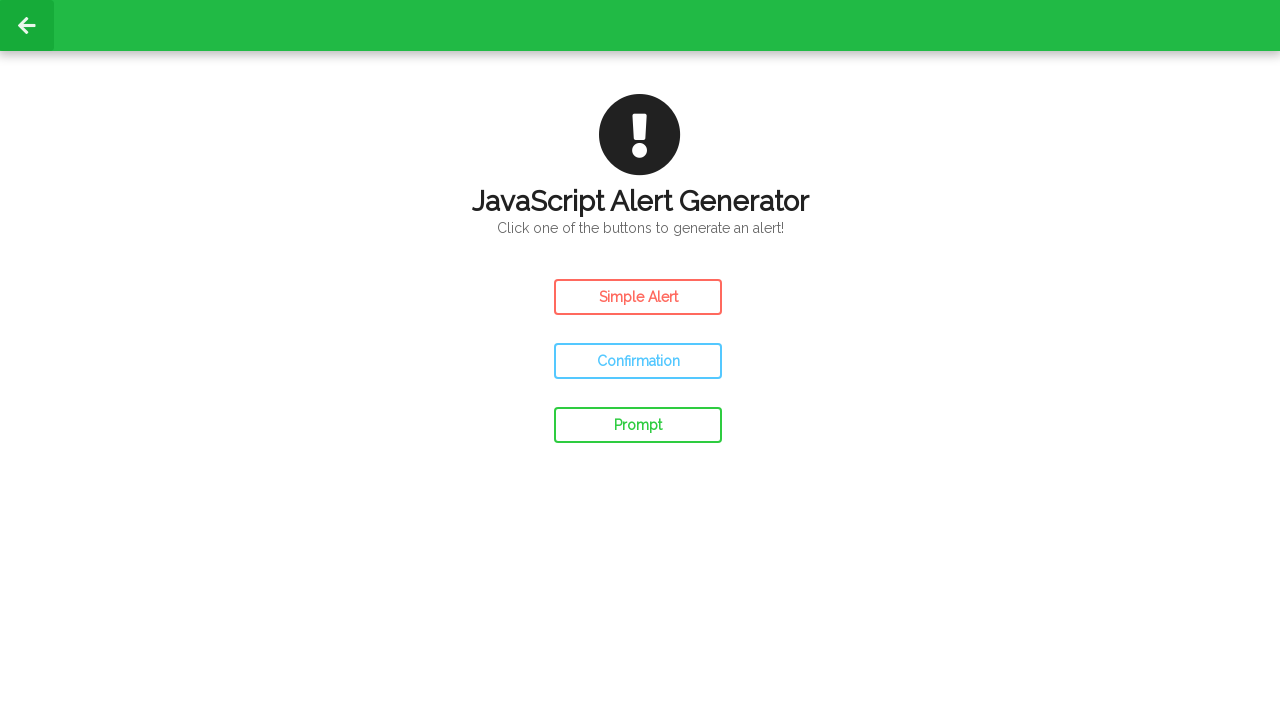

Set up dialog handler to accept prompts with 'Awesome' text
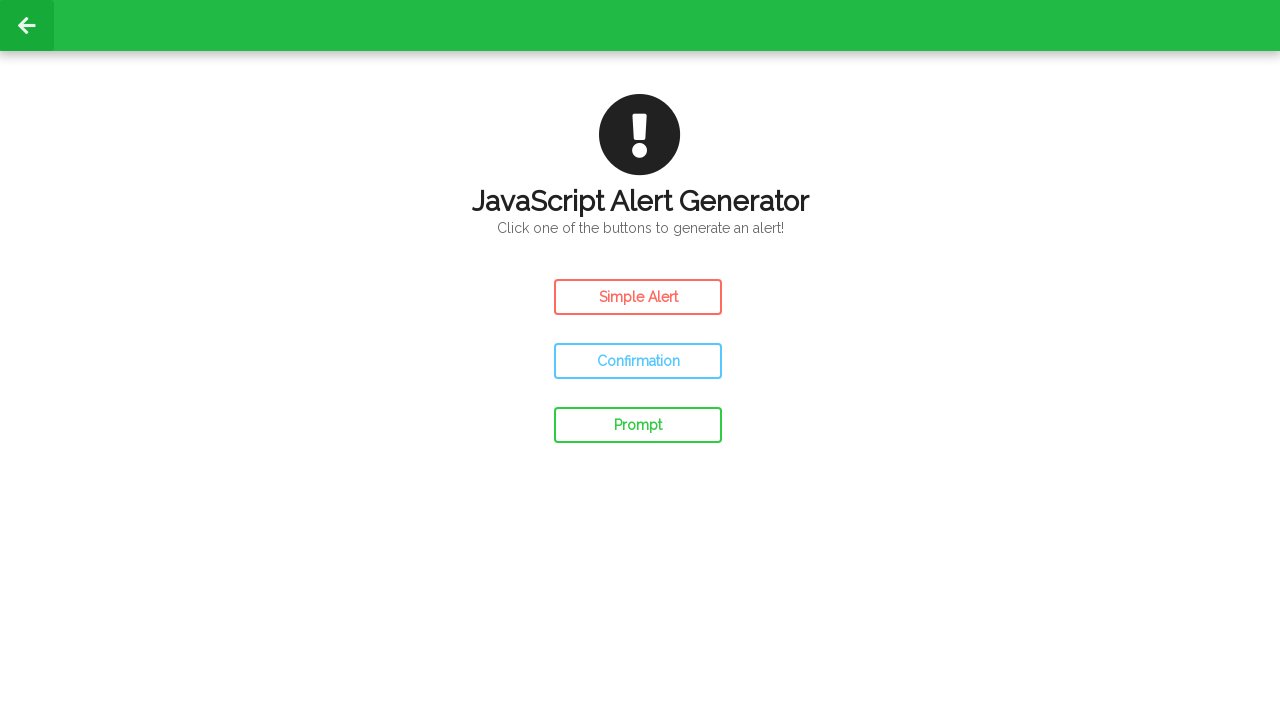

Clicked prompt button to trigger JavaScript prompt alert at (638, 425) on #prompt
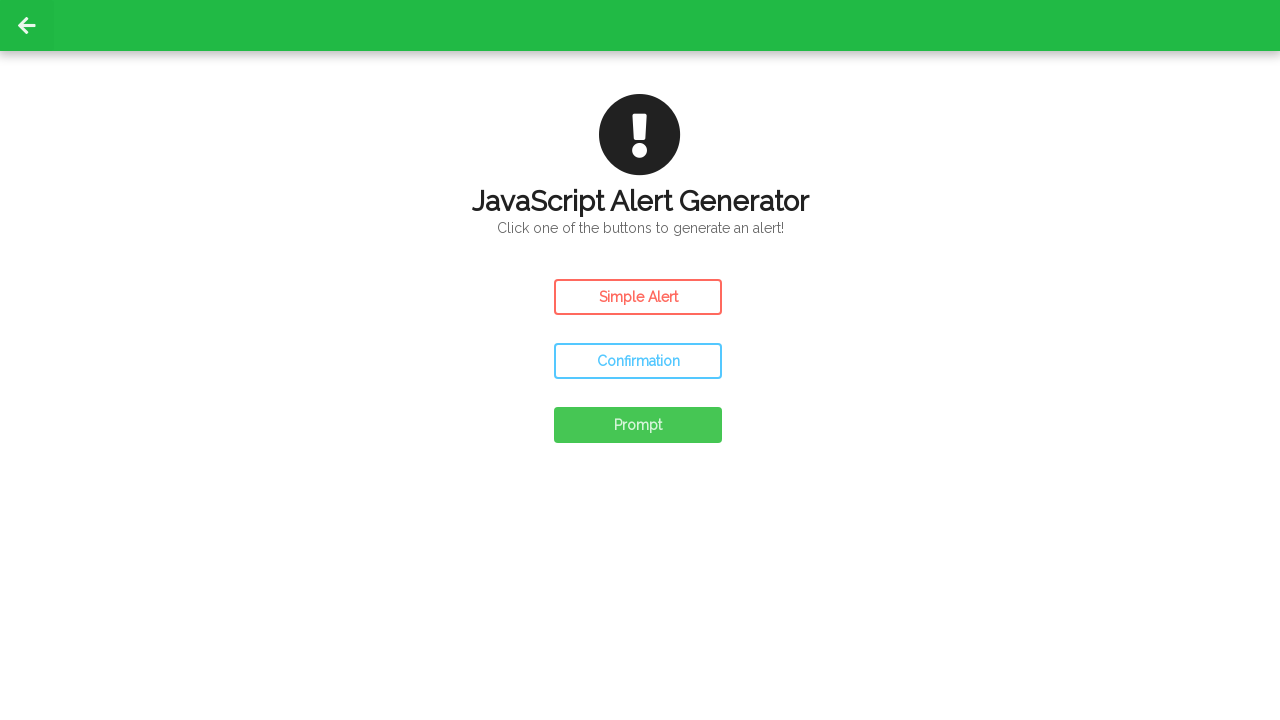

Waited for prompt result to be updated on the page
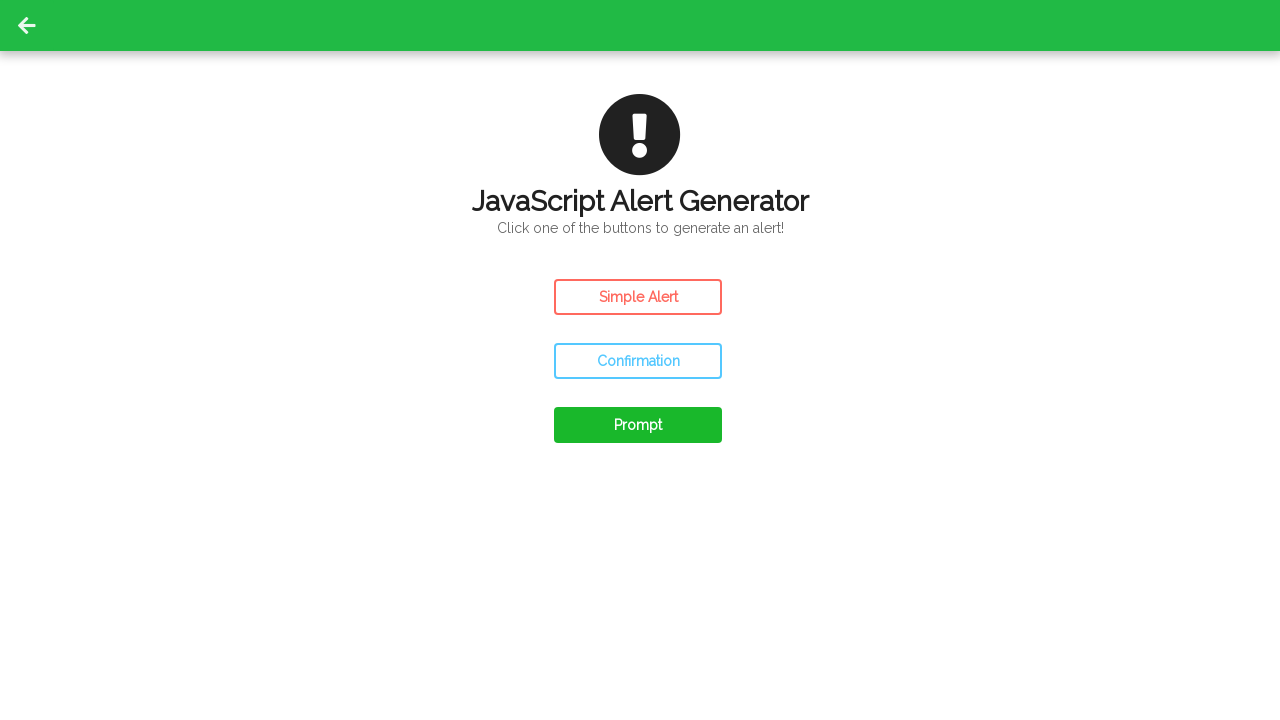

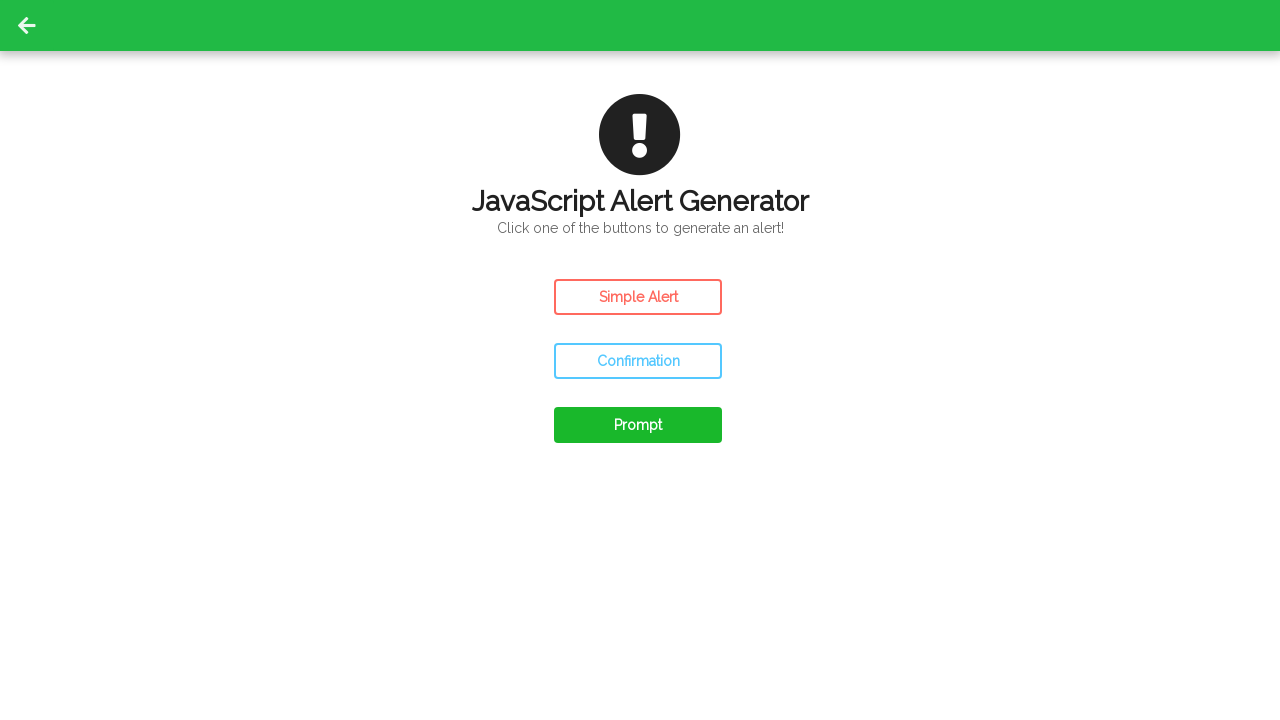